Tests a practice form by filling out student registration details including name, email, gender, phone, date of birth, subjects, hobbies, address, and location

Starting URL: https://demoqa.com/automation-practice-form

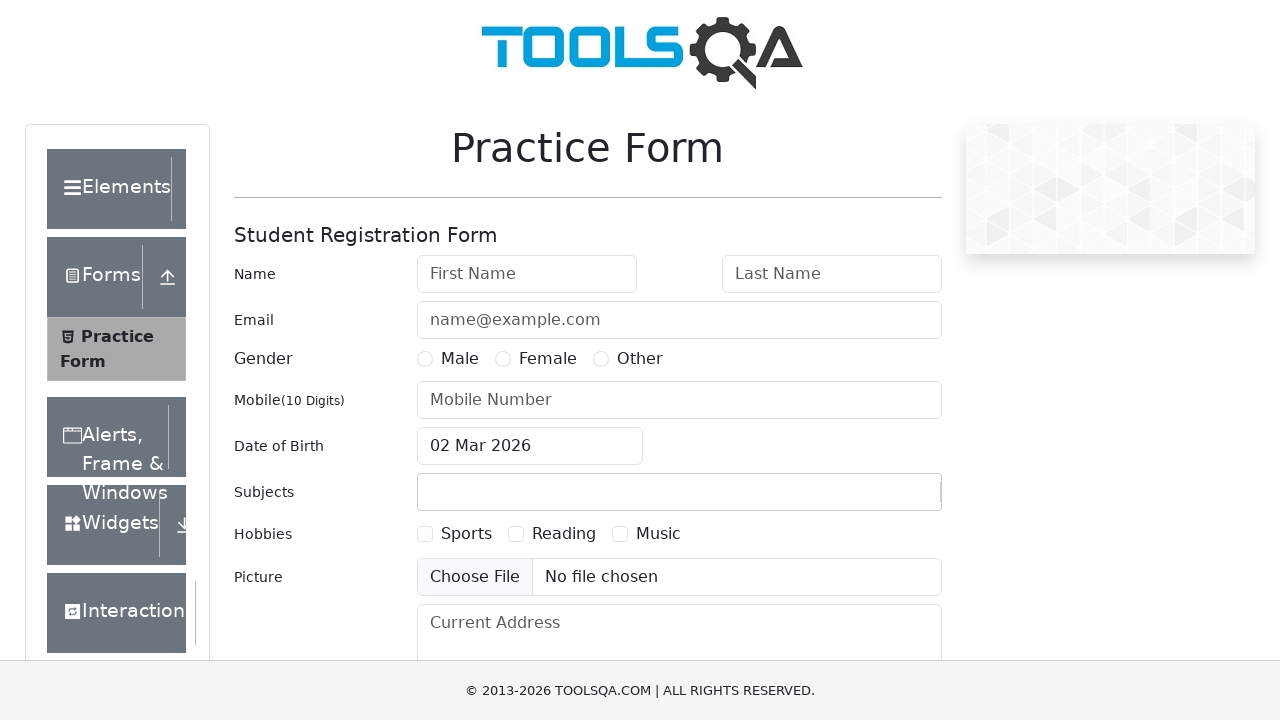

Filled first name field with 'Sarah' on #firstName
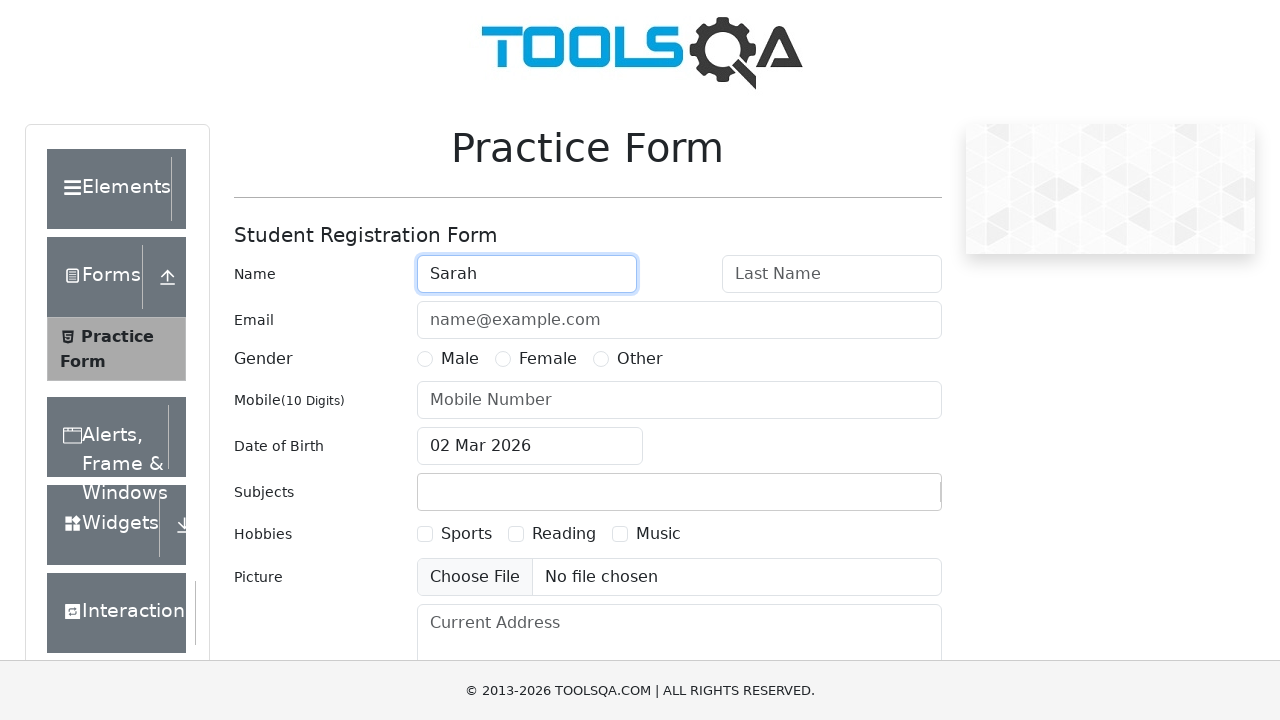

Filled last name field with 'Johnson' on #lastName
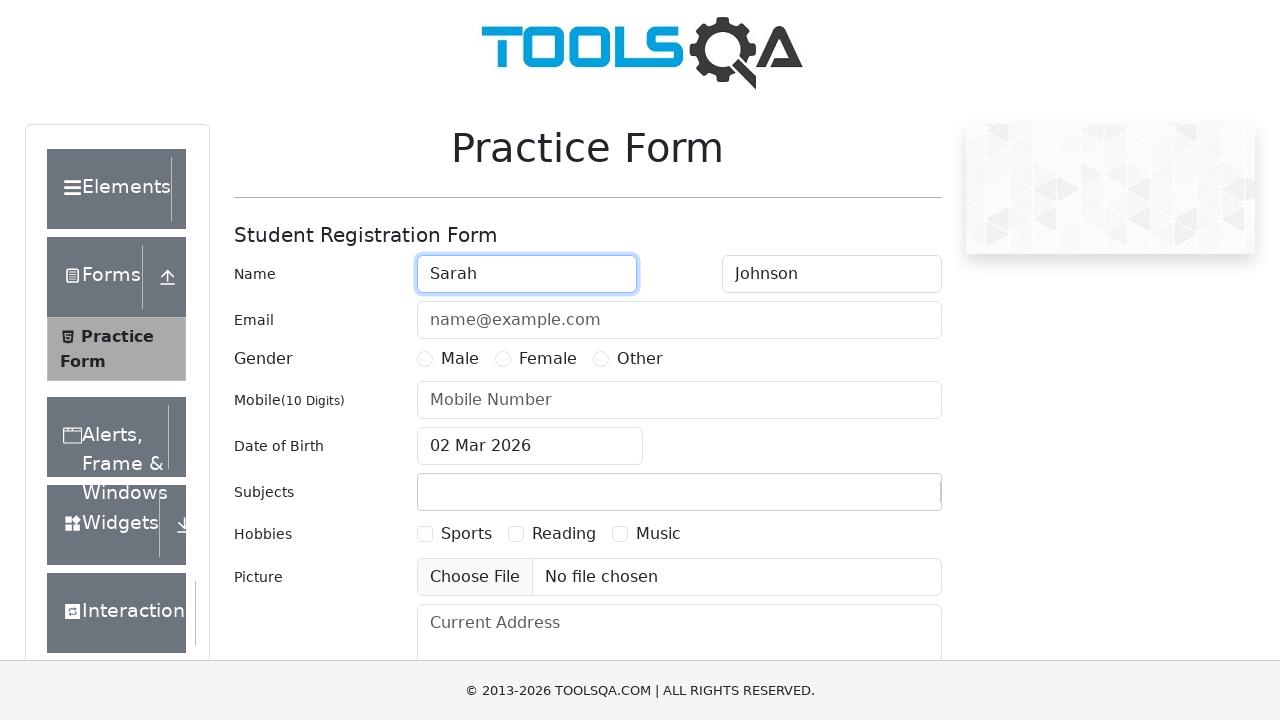

Filled email field with 'sarah.johnson@example.com' on #userEmail
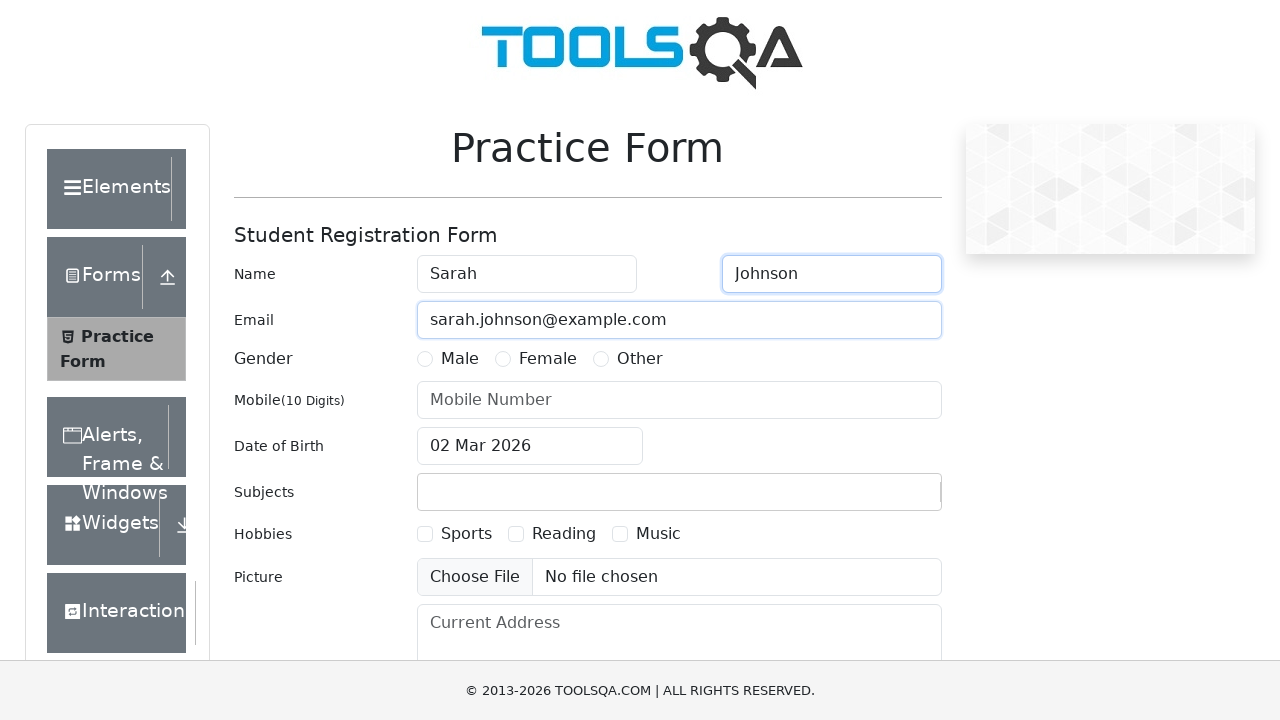

Selected Female gender option at (548, 359) on xpath=//label[text()='Female']
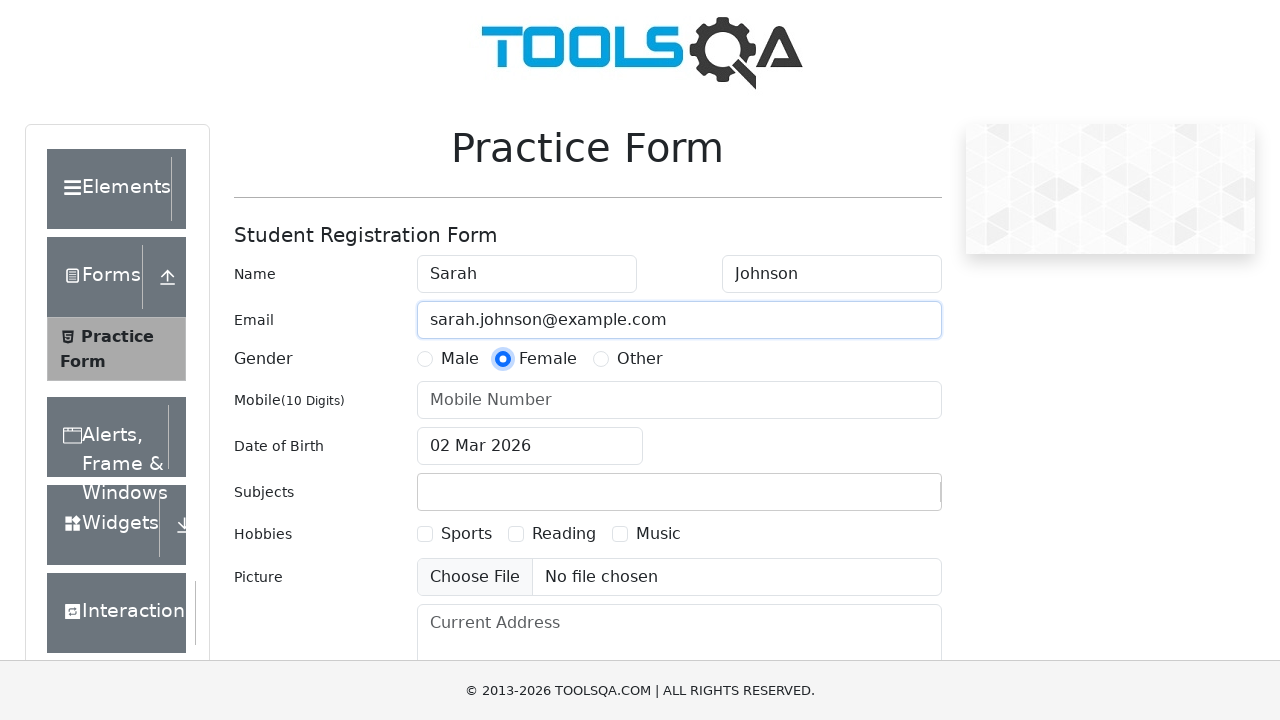

Filled mobile number with '8765432109' on #userNumber
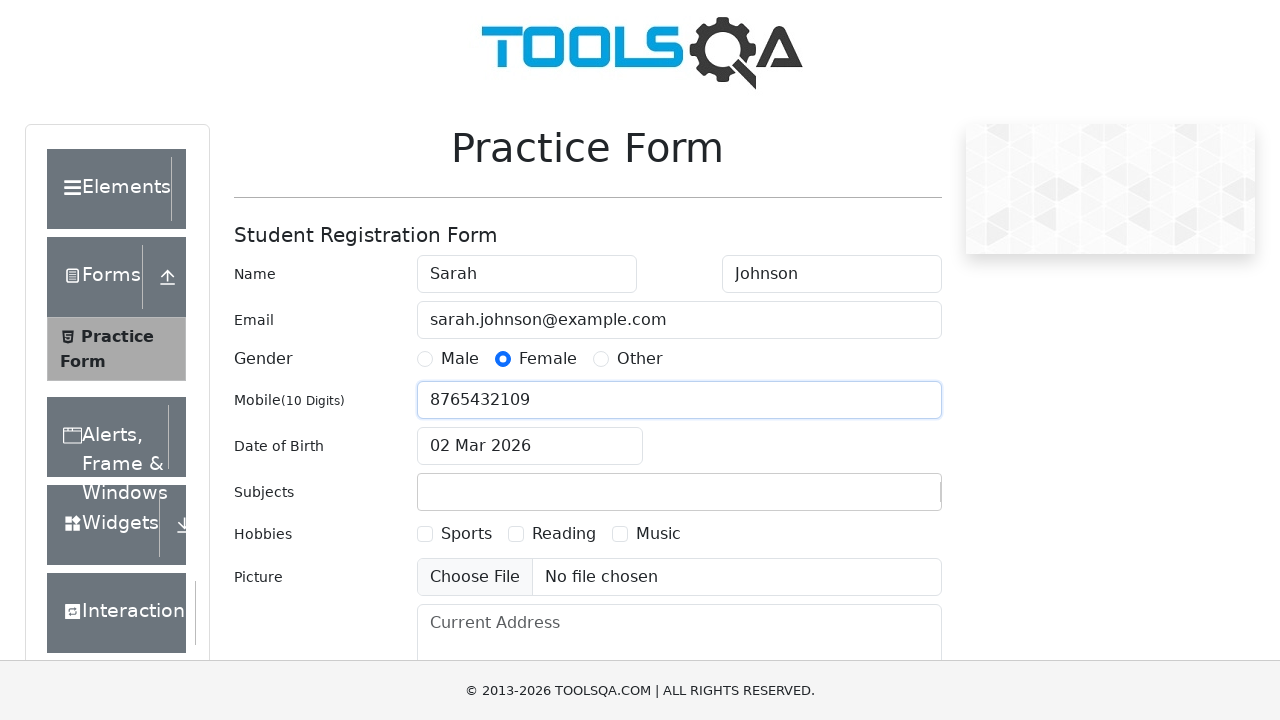

Clicked date of birth input field at (530, 446) on #dateOfBirthInput
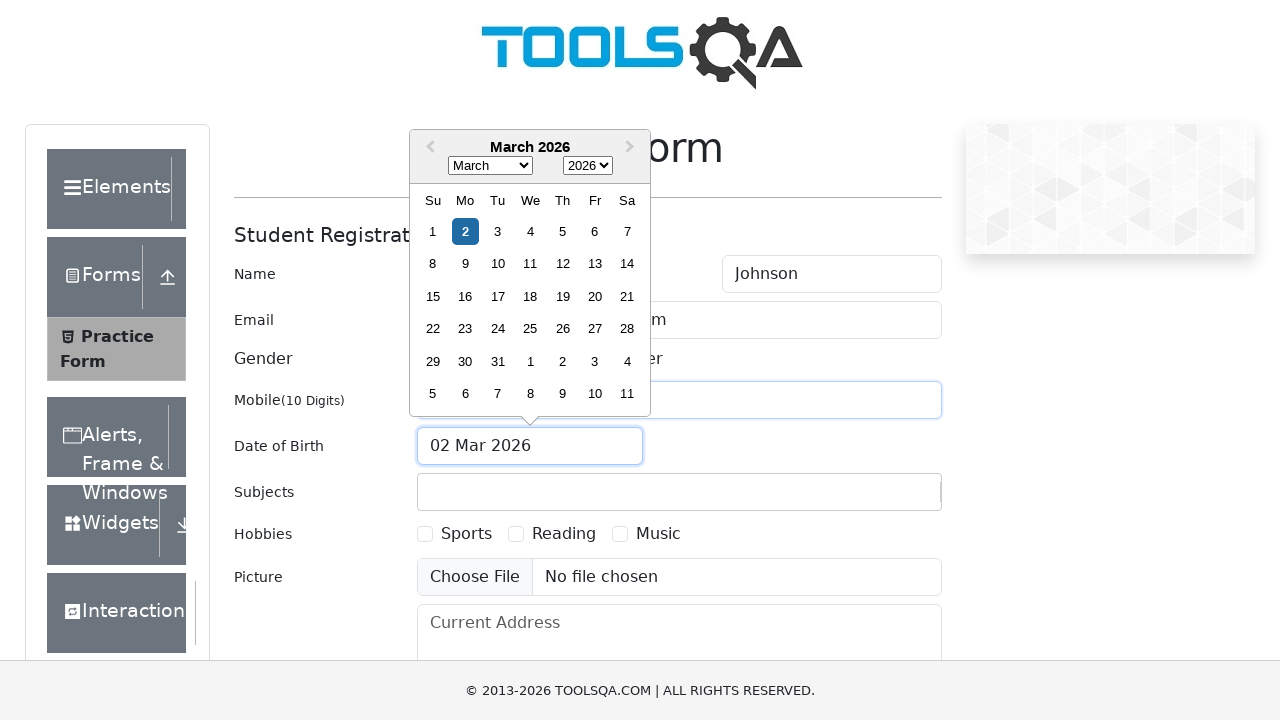

Selected year 1995 from date picker on .react-datepicker__year-select
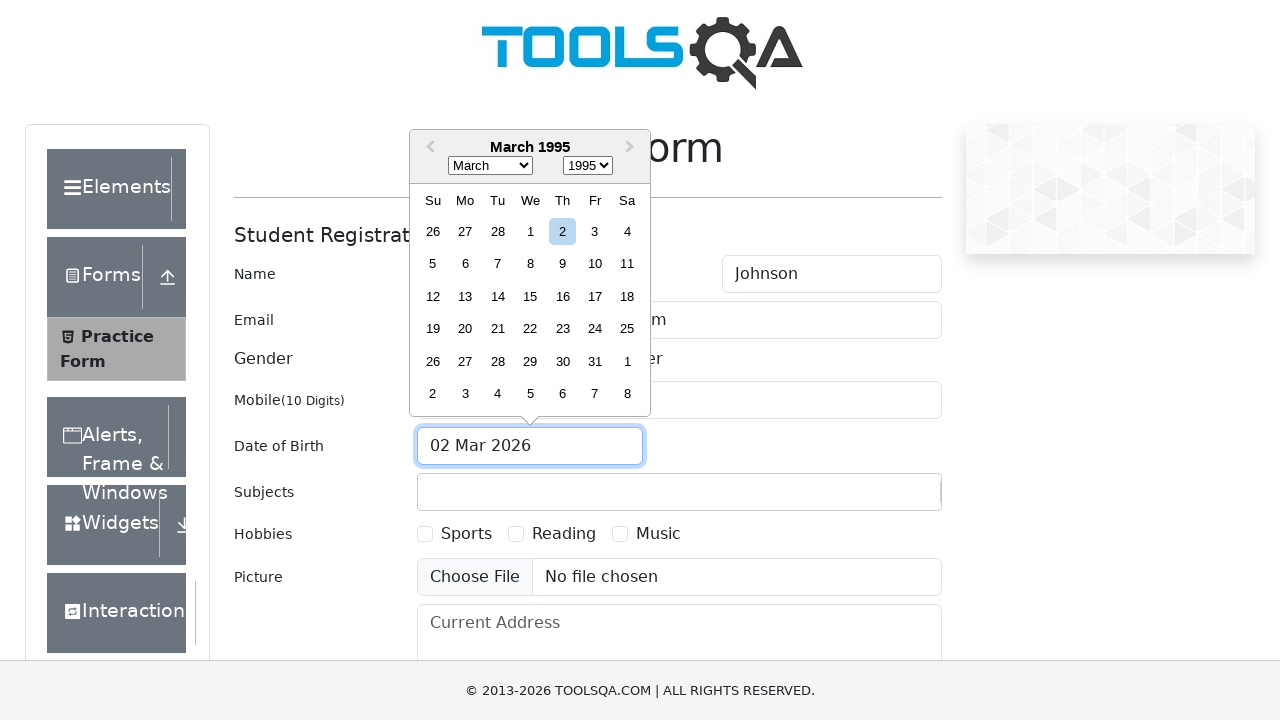

Selected March from month picker on .react-datepicker__month-select
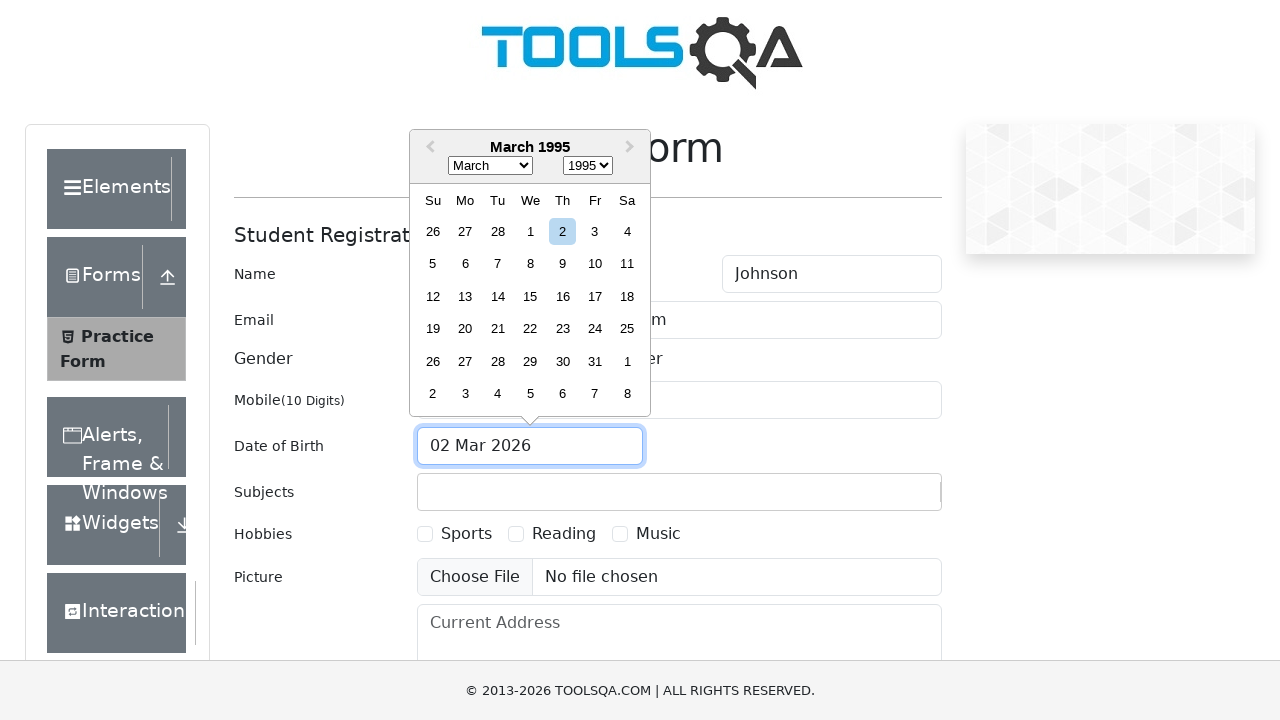

Selected 20th day from date picker at (465, 329) on xpath=//div[contains(@class, 'react-datepicker__day') and text()='20' and not(co
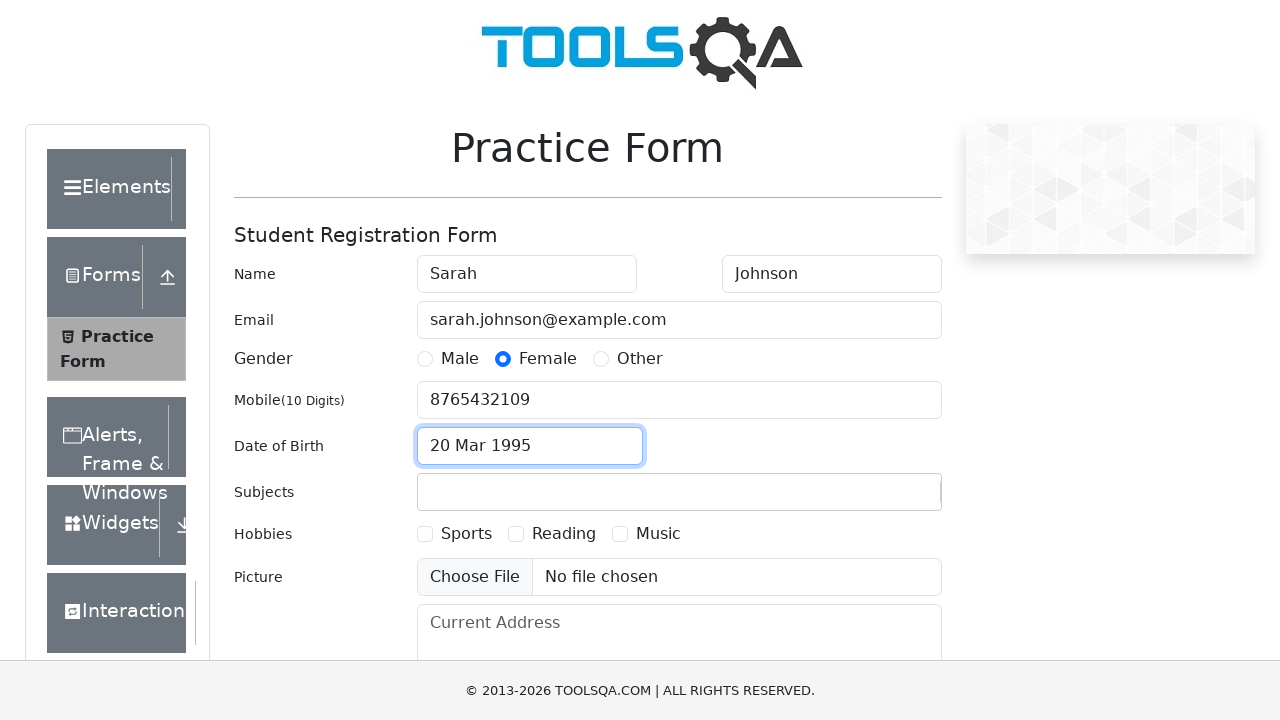

Filled subjects field with 'English' on #subjectsInput
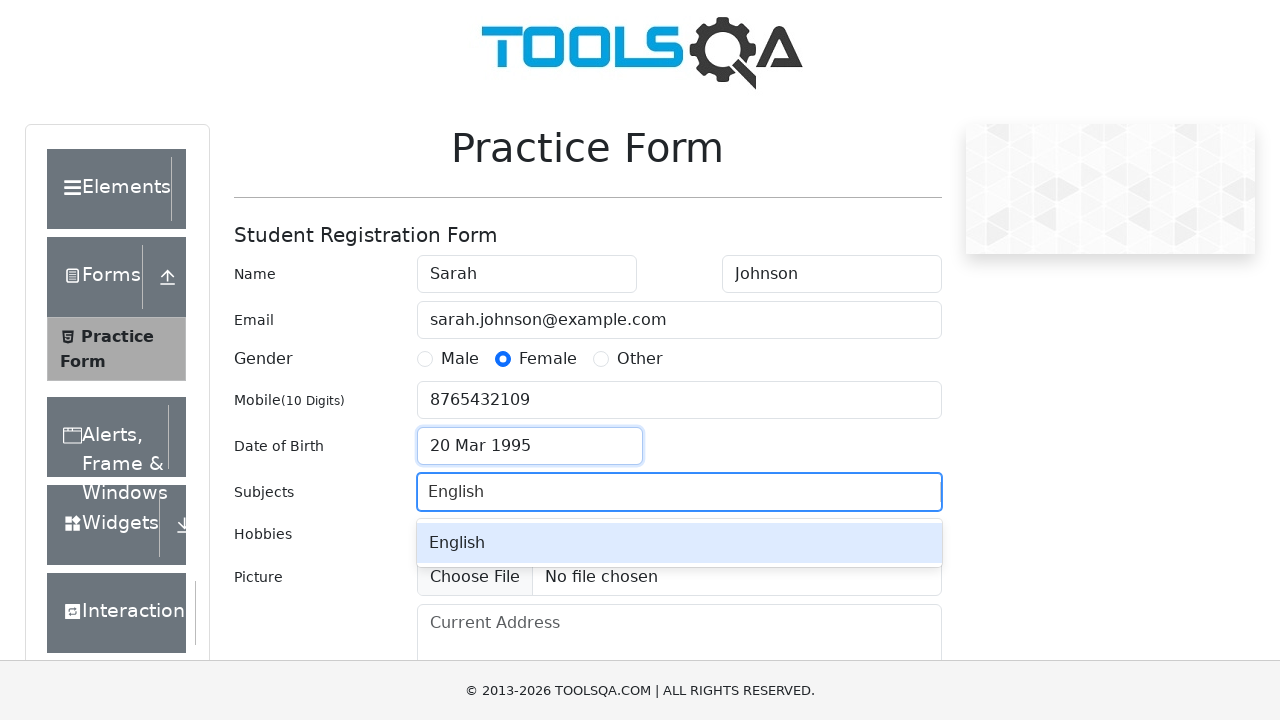

Pressed Enter to confirm subject selection
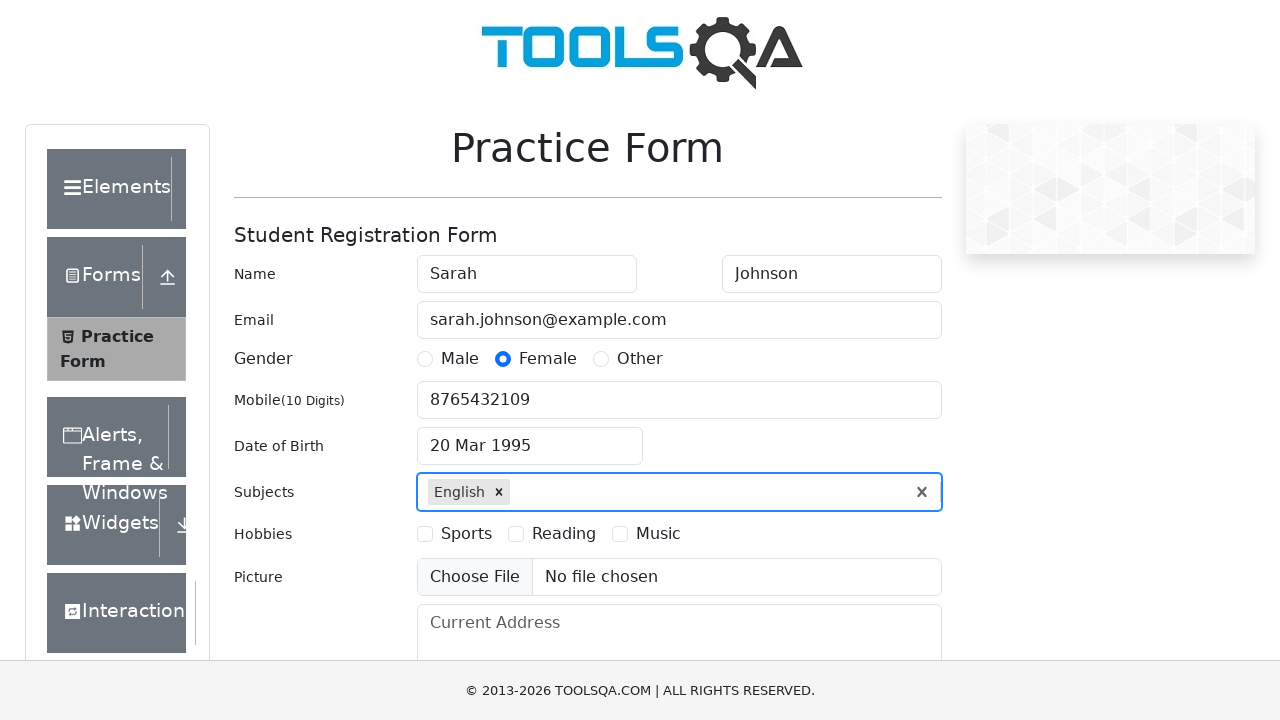

Selected Reading hobby at (564, 534) on xpath=//label[text()='Reading']
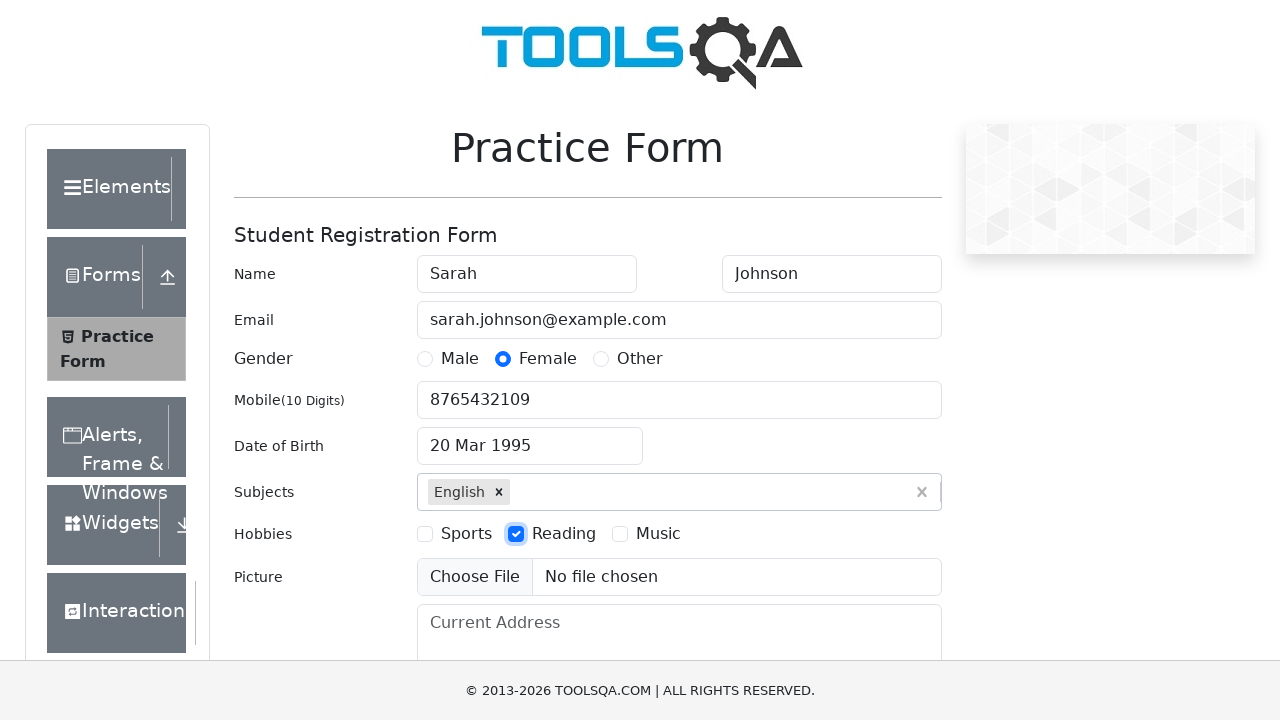

Selected Music hobby at (658, 534) on xpath=//label[text()='Music']
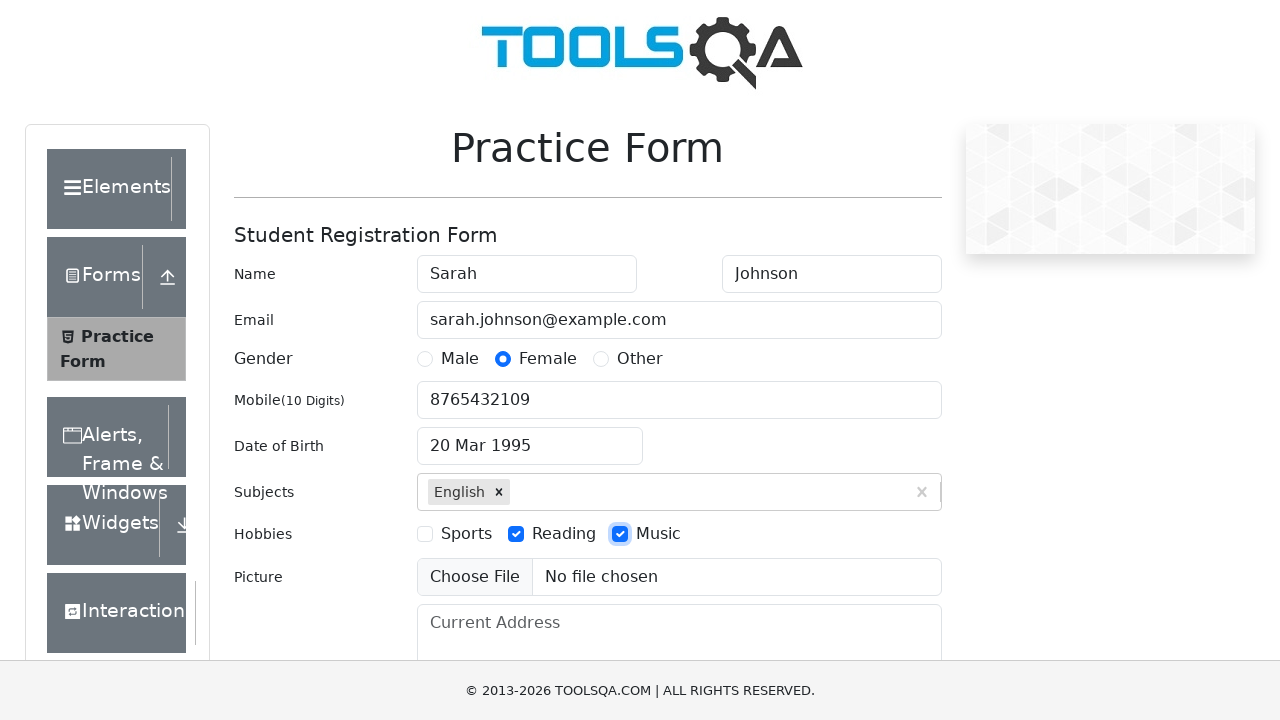

Filled current address with '789 Pine Avenue, New York, NY 10001' on #currentAddress
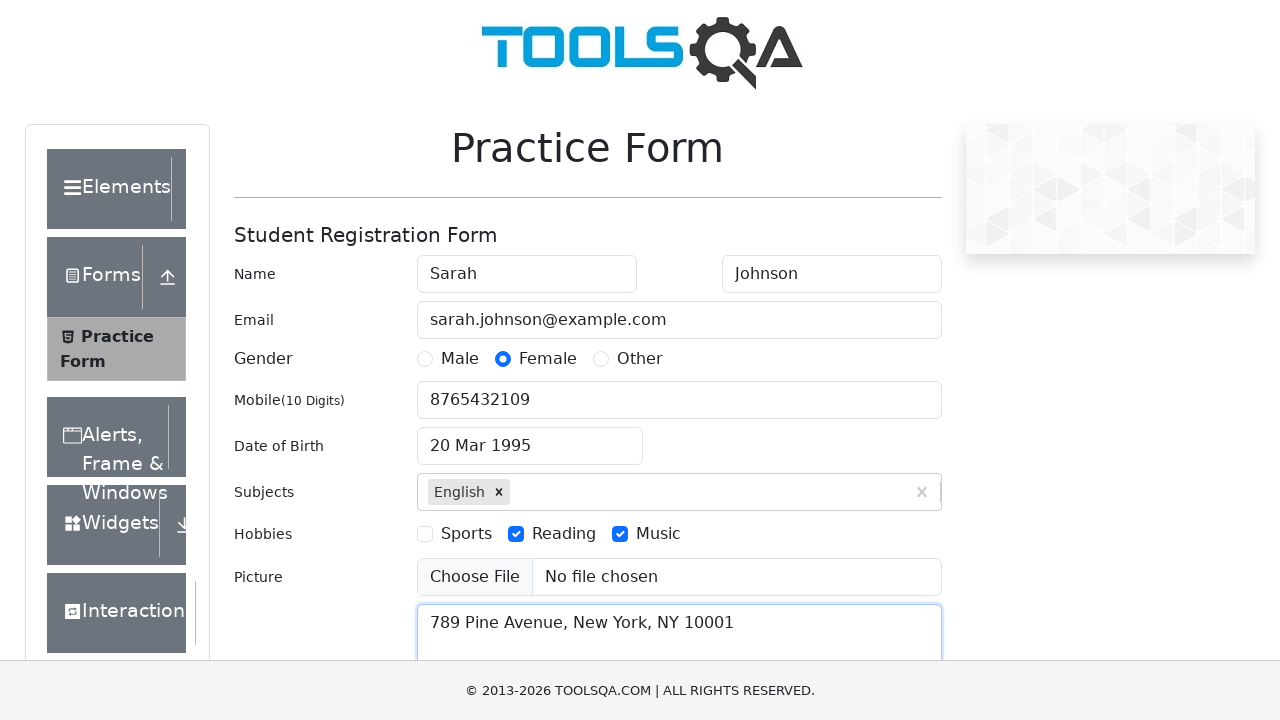

Clicked state dropdown at (527, 437) on #state
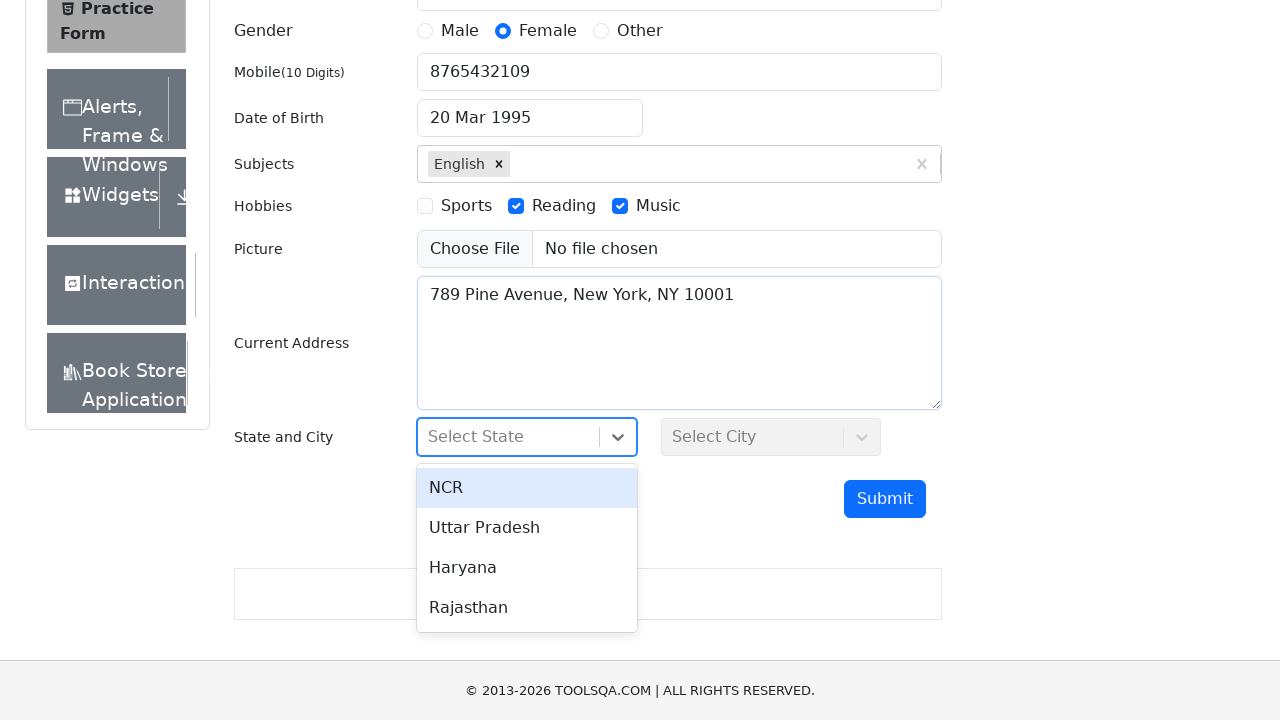

Selected NCR state at (527, 488) on xpath=//div[text()='NCR']
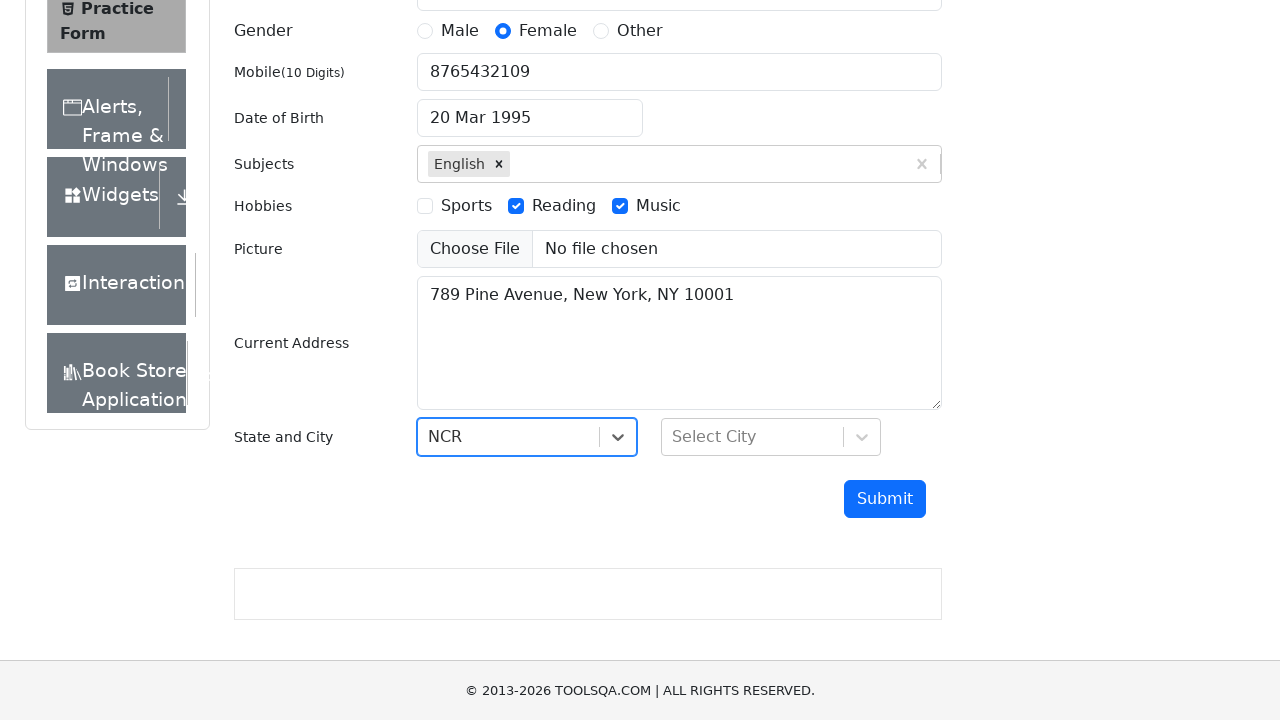

Clicked city dropdown at (771, 437) on #city
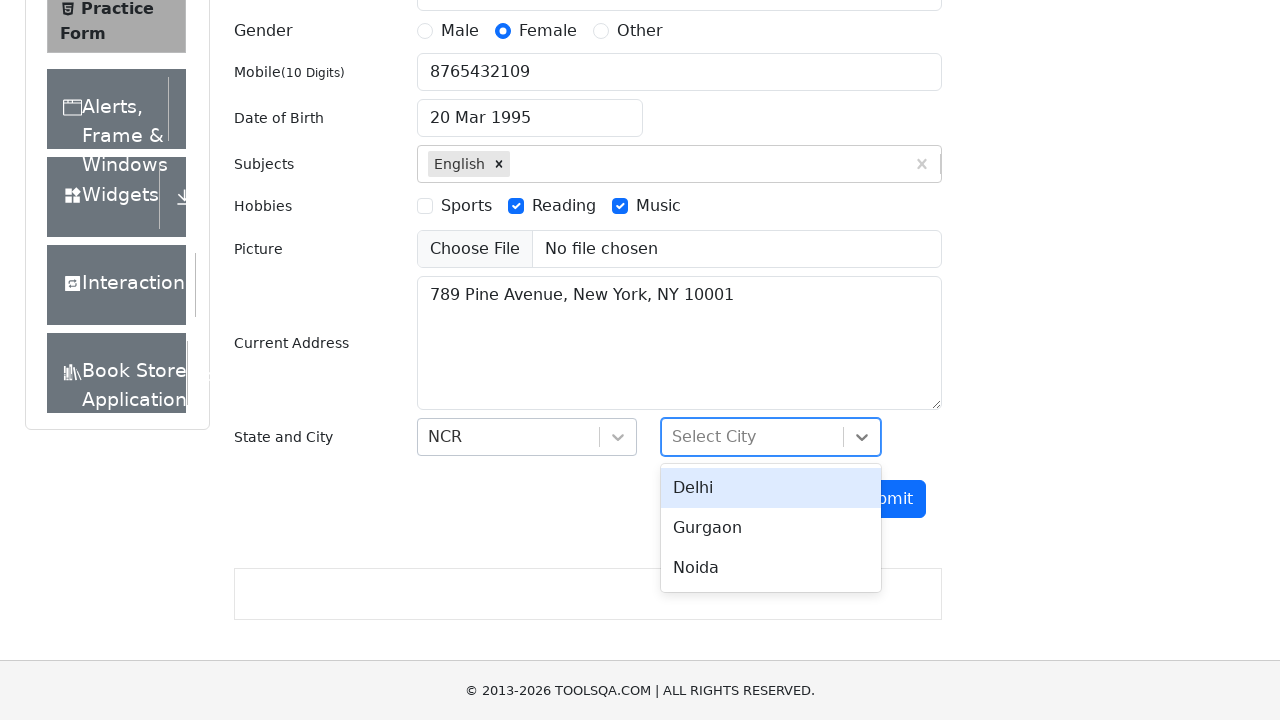

Selected Delhi city at (771, 488) on xpath=//div[text()='Delhi']
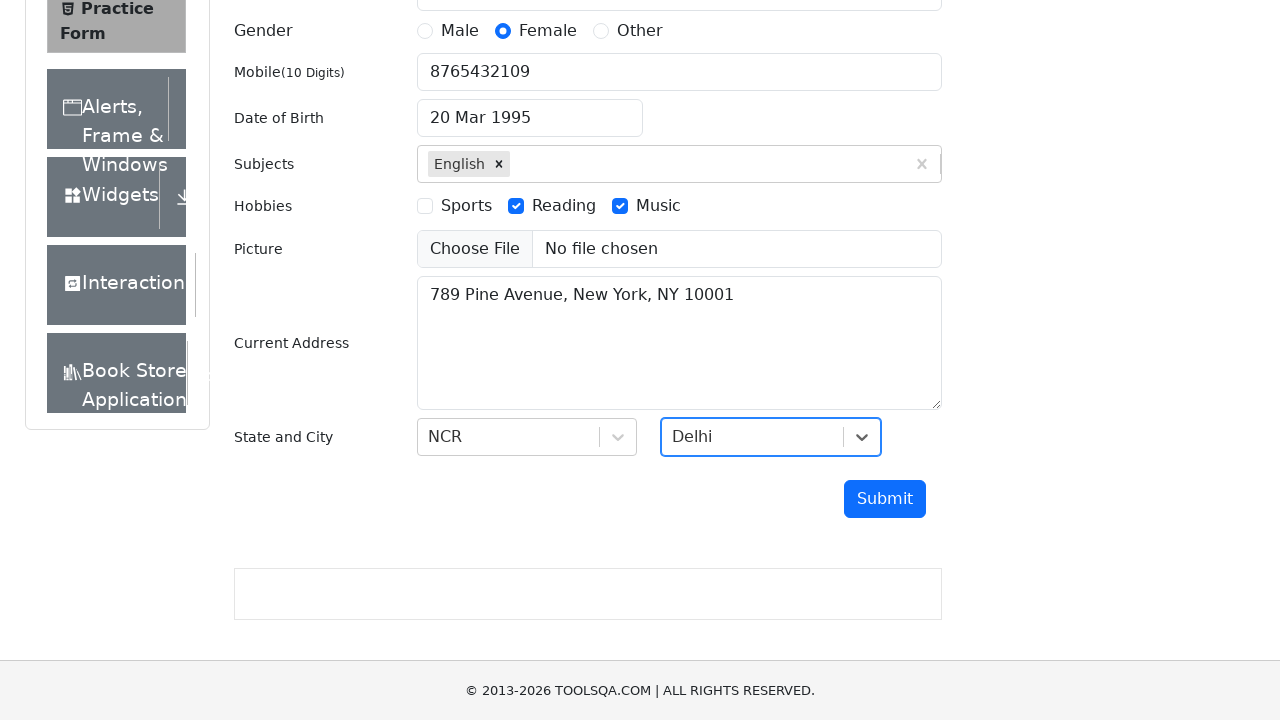

Clicked submit button to complete registration form at (885, 499) on #submit
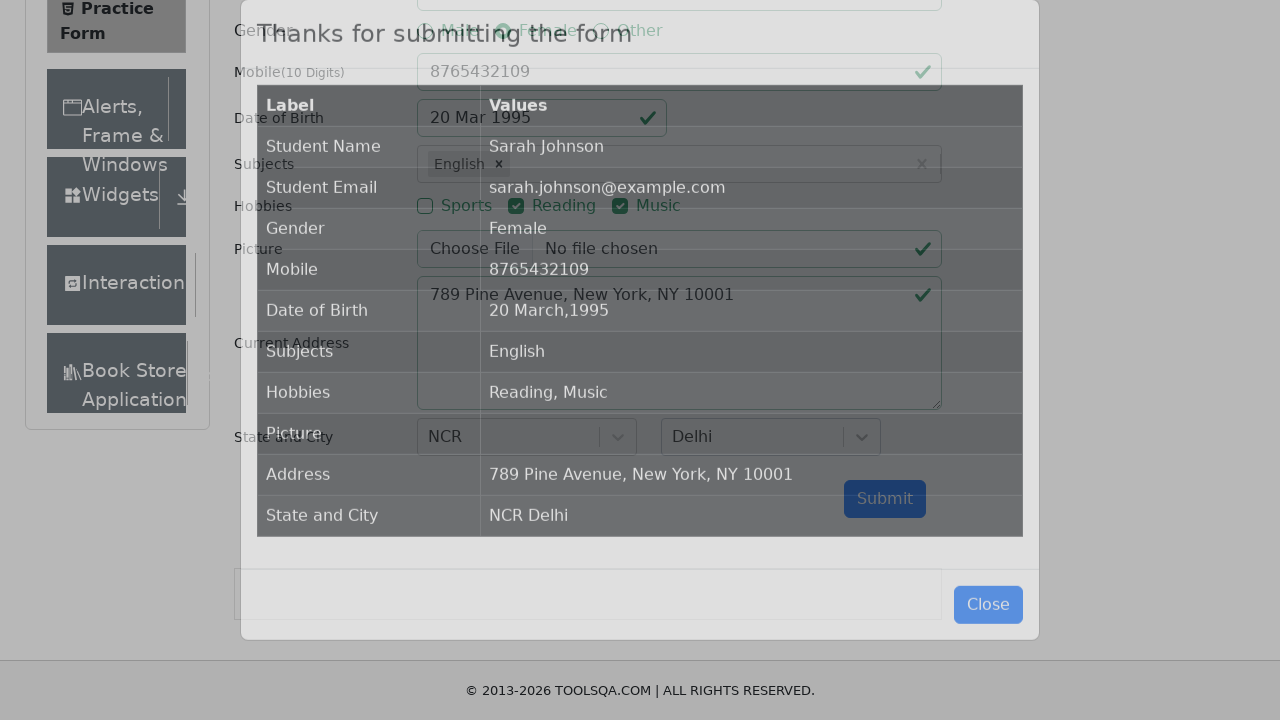

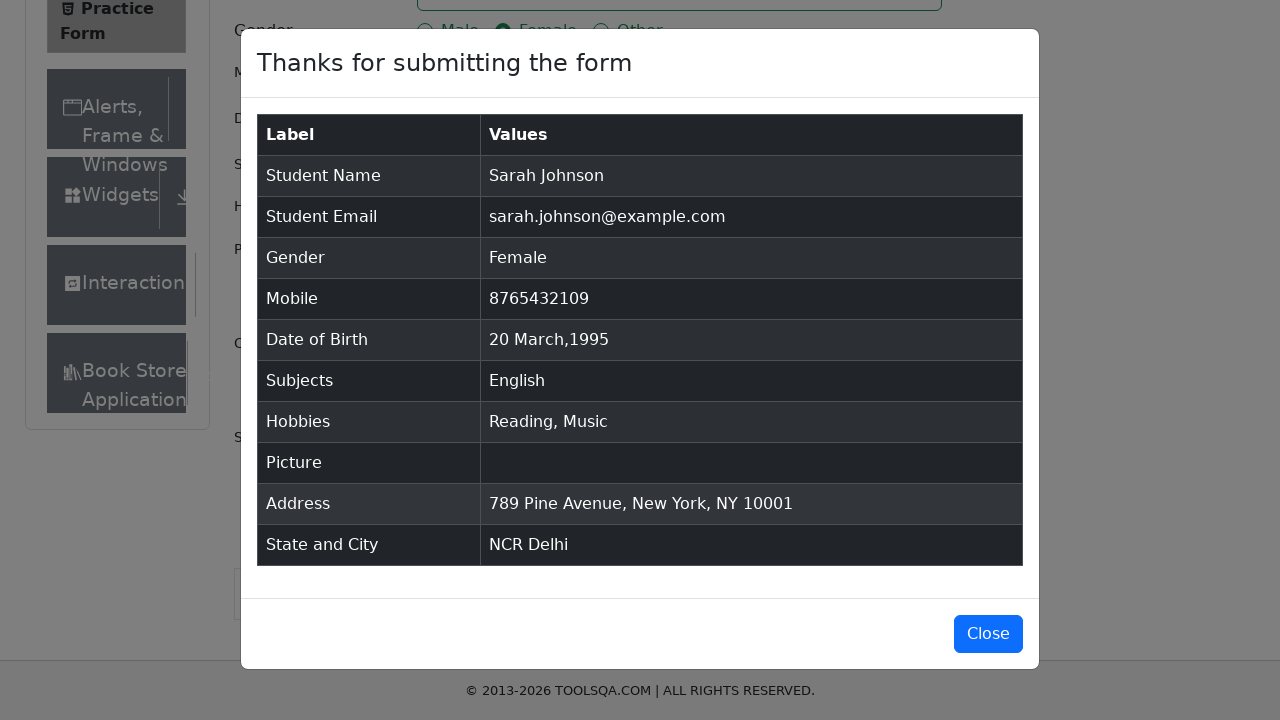